Navigates to Qiita homepage and scrolls to the bottom of the page to verify the page loads completely

Starting URL: https://qiita.com

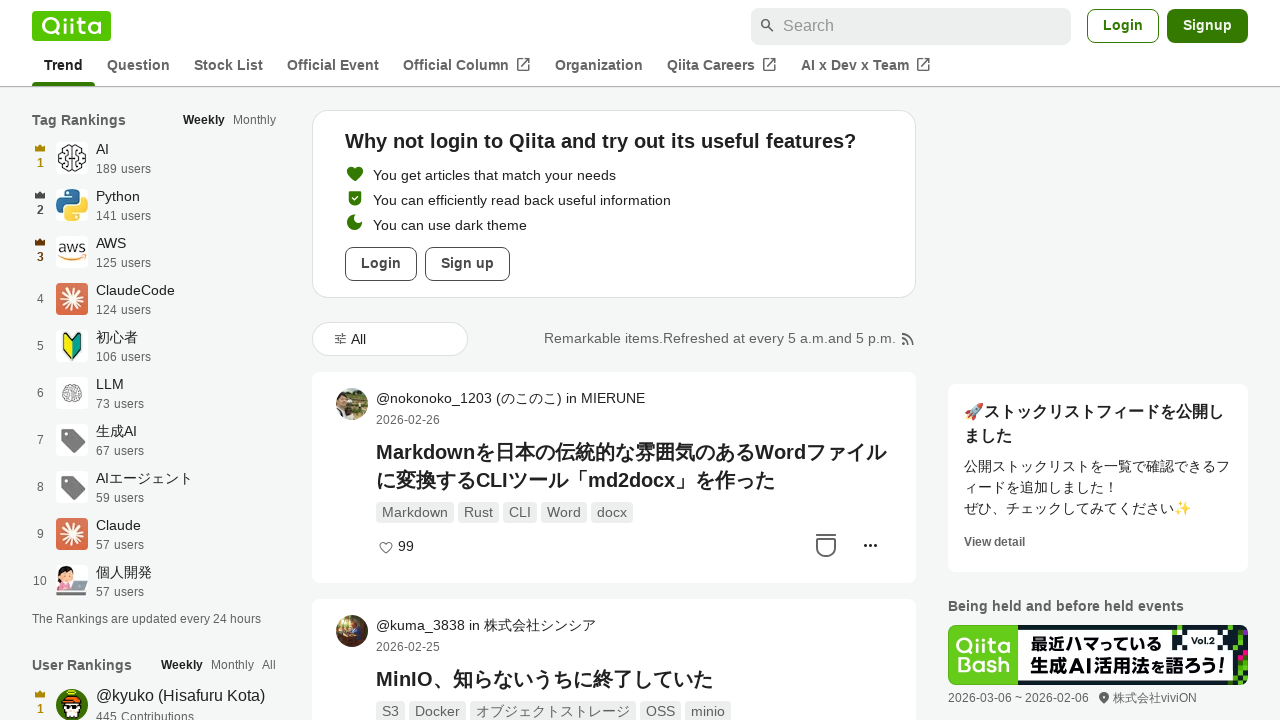

Waited for Qiita homepage to load (domcontentloaded)
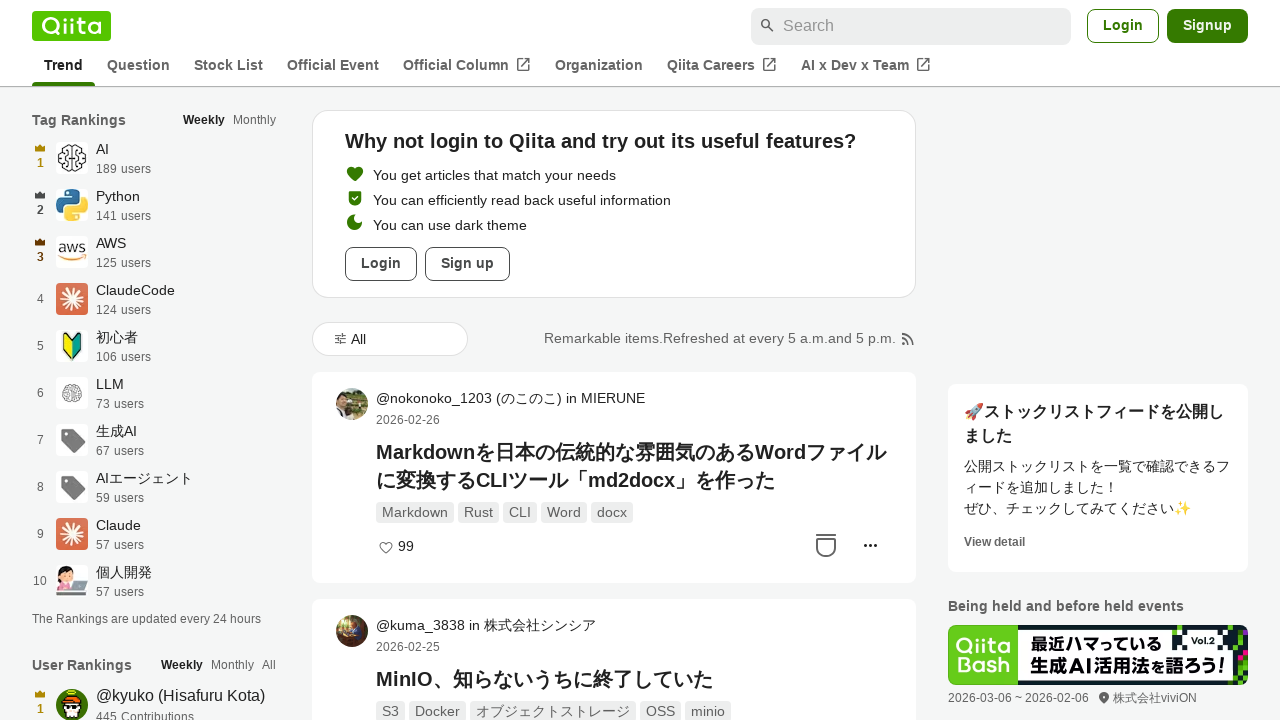

Scrolled to the bottom of the page
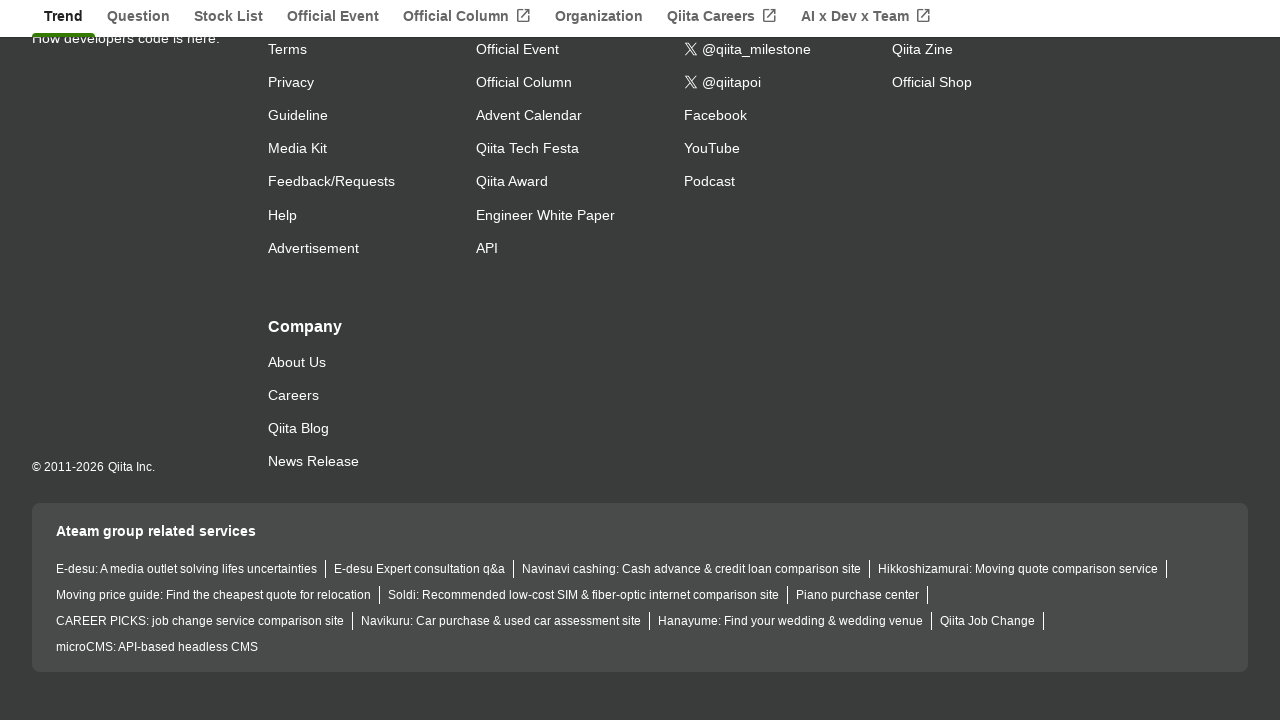

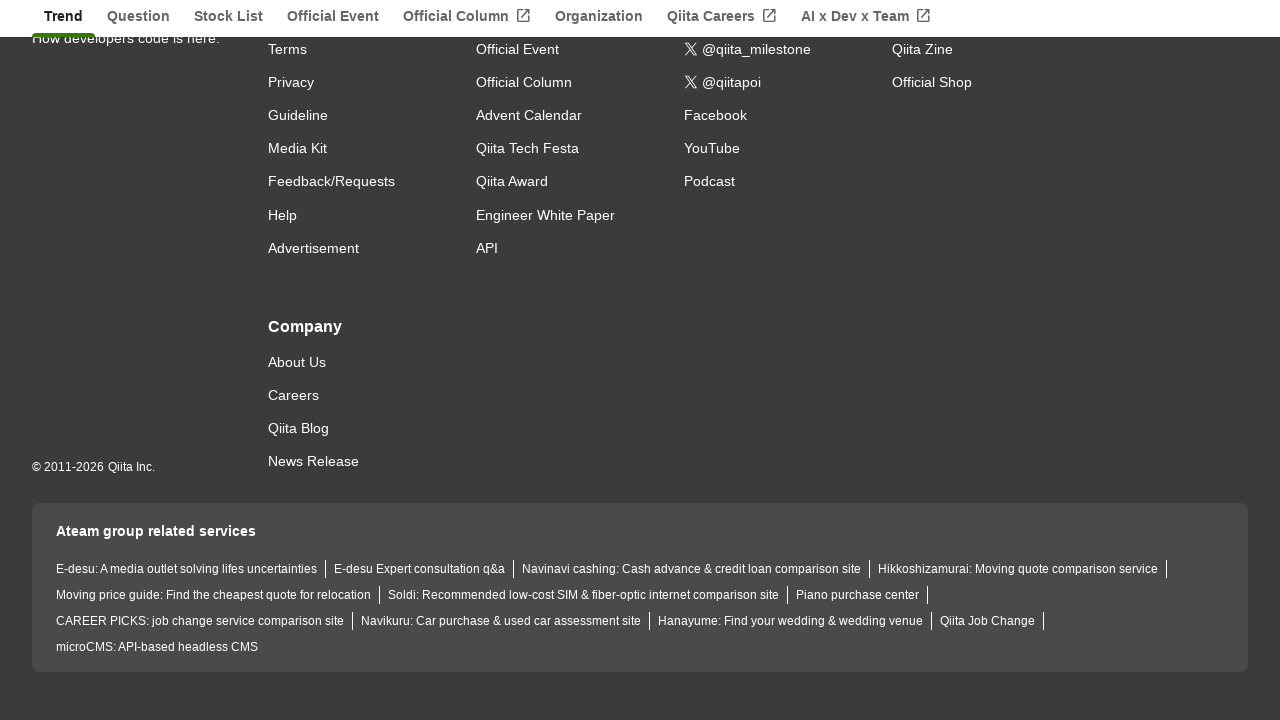